Waits for and locates a paragraph element containing specific text "dev magic" on the page

Starting URL: https://kristinek.github.io/site/examples/sync

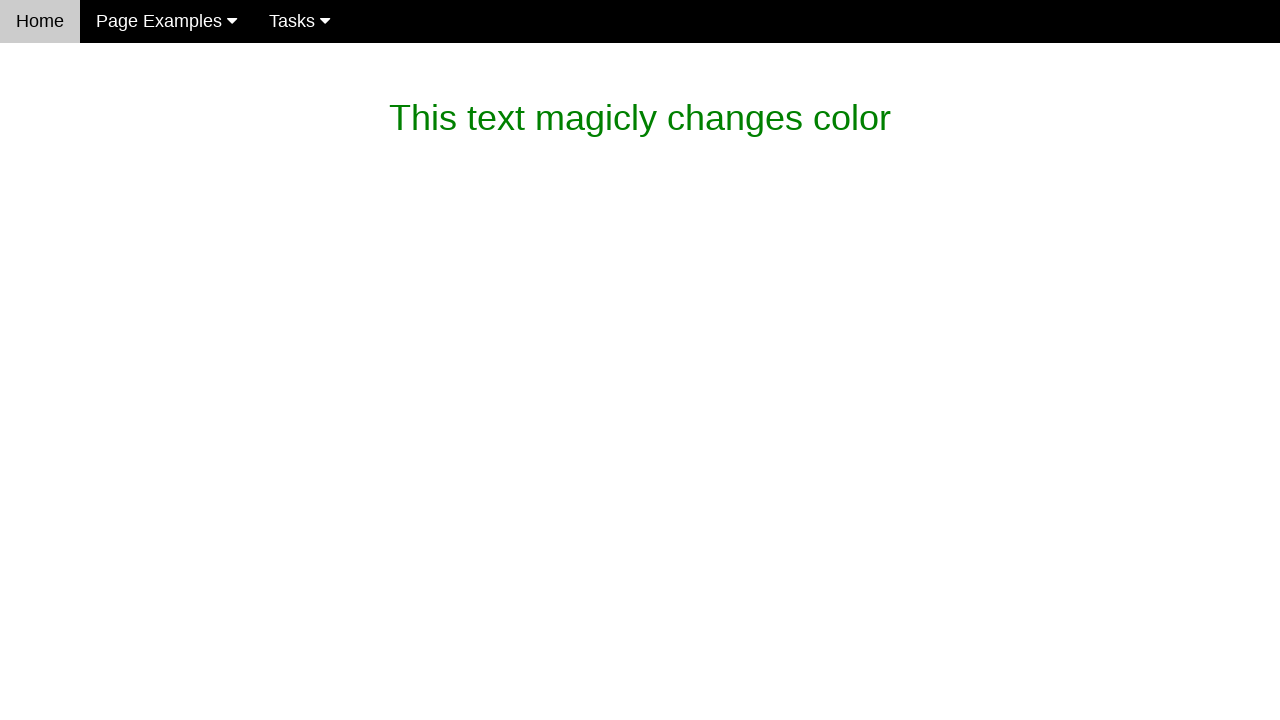

Navigated to https://kristinek.github.io/site/examples/sync
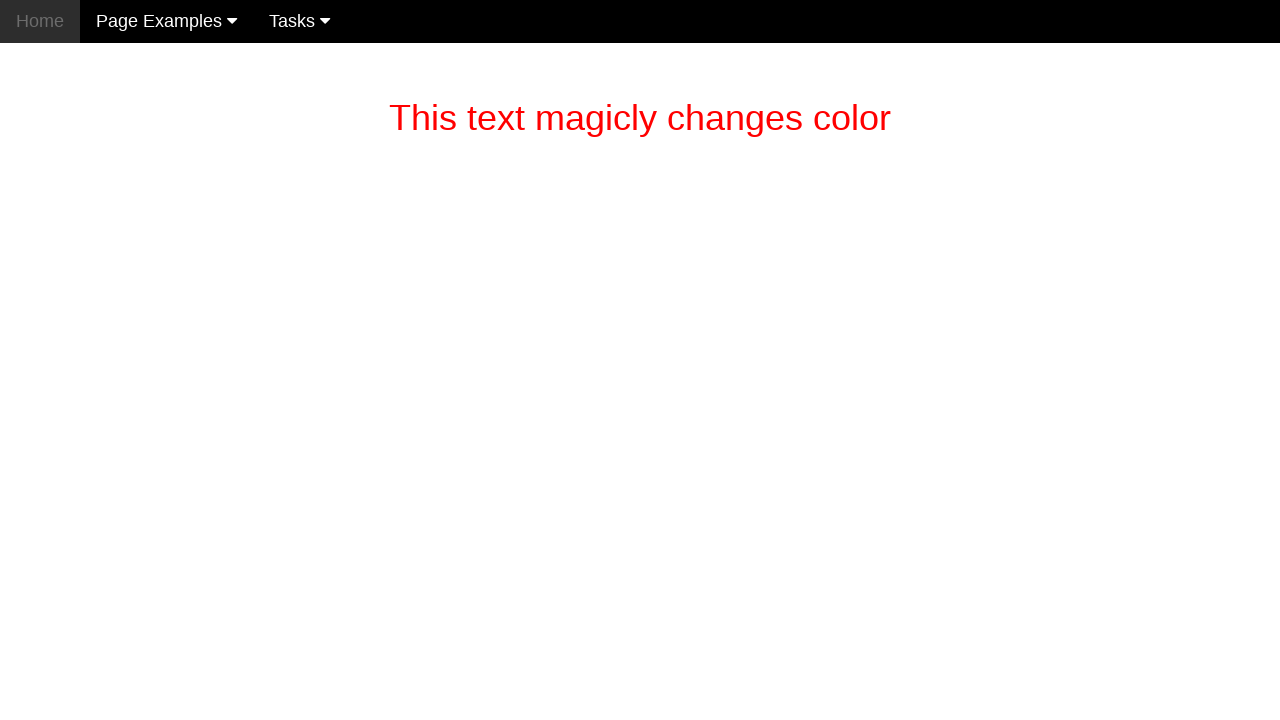

Waited for and located paragraph element containing 'dev magic'
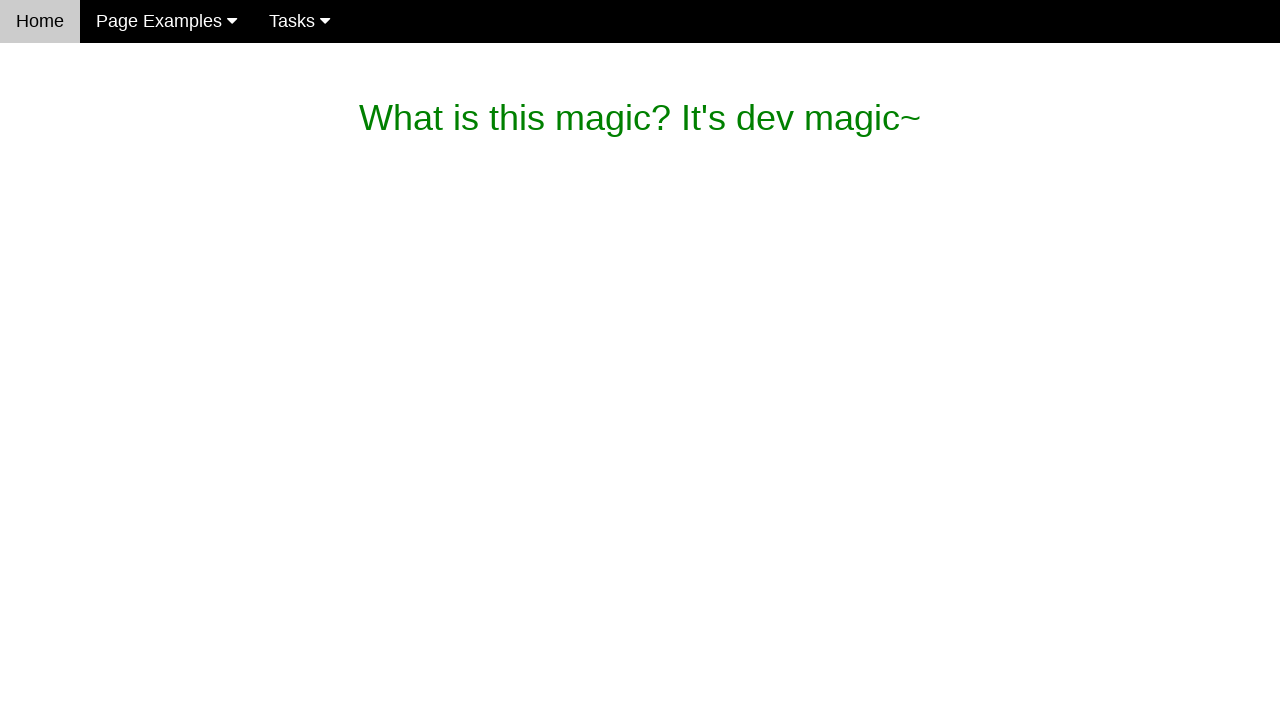

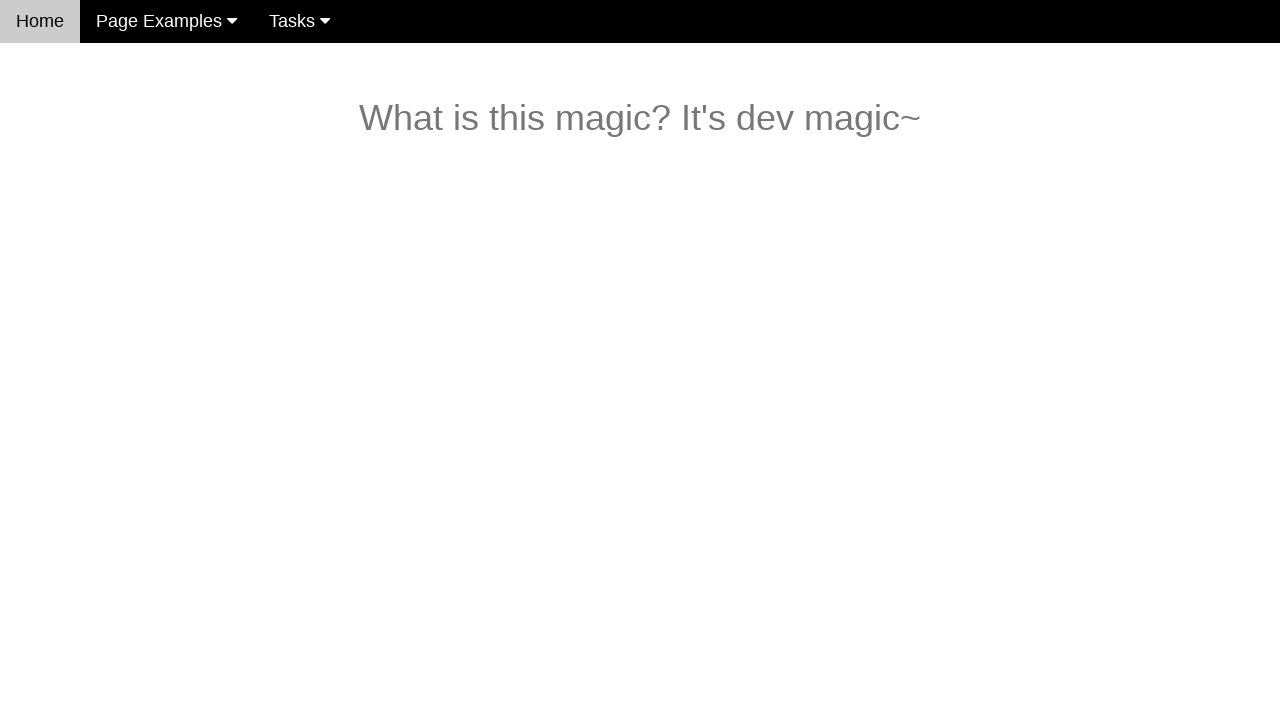